Tests the ParaBank user registration flow by filling out all required form fields (name, address, phone, SSN, username, password) and submitting the registration form.

Starting URL: https://parabank.parasoft.com/parabank/register.htm

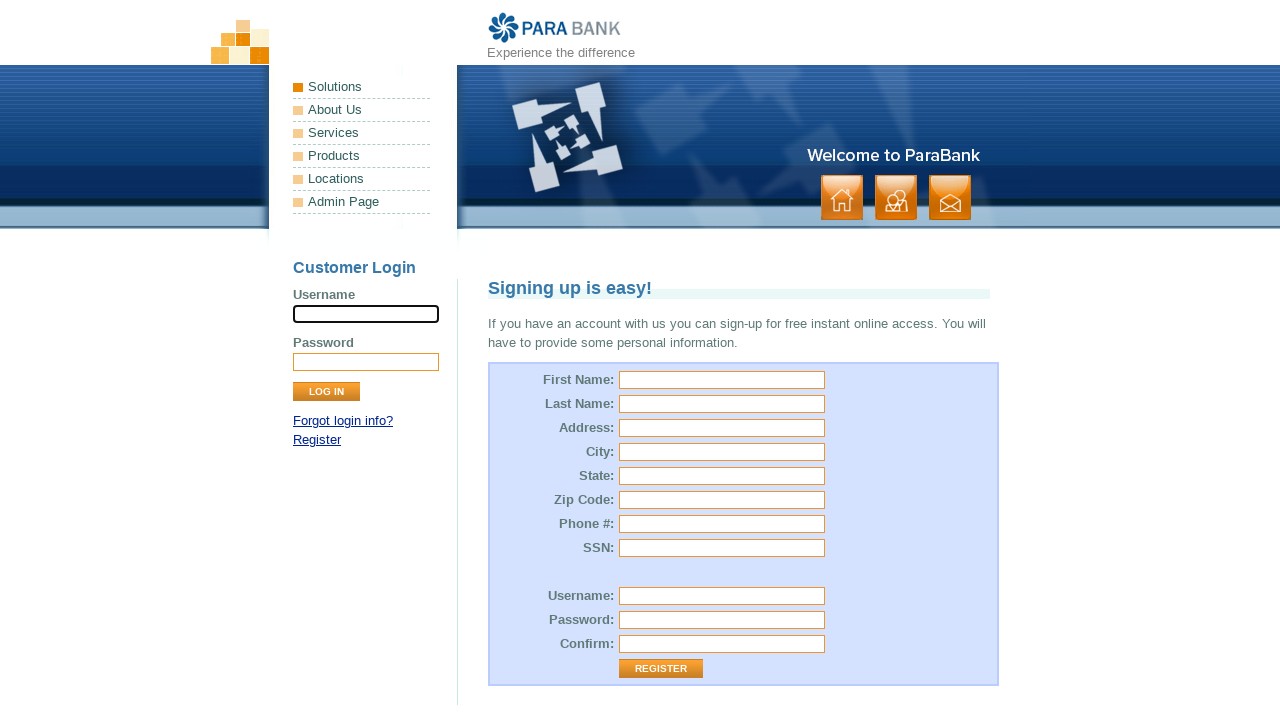

Filled first name field with 'Michael' on [id='customer.firstName']
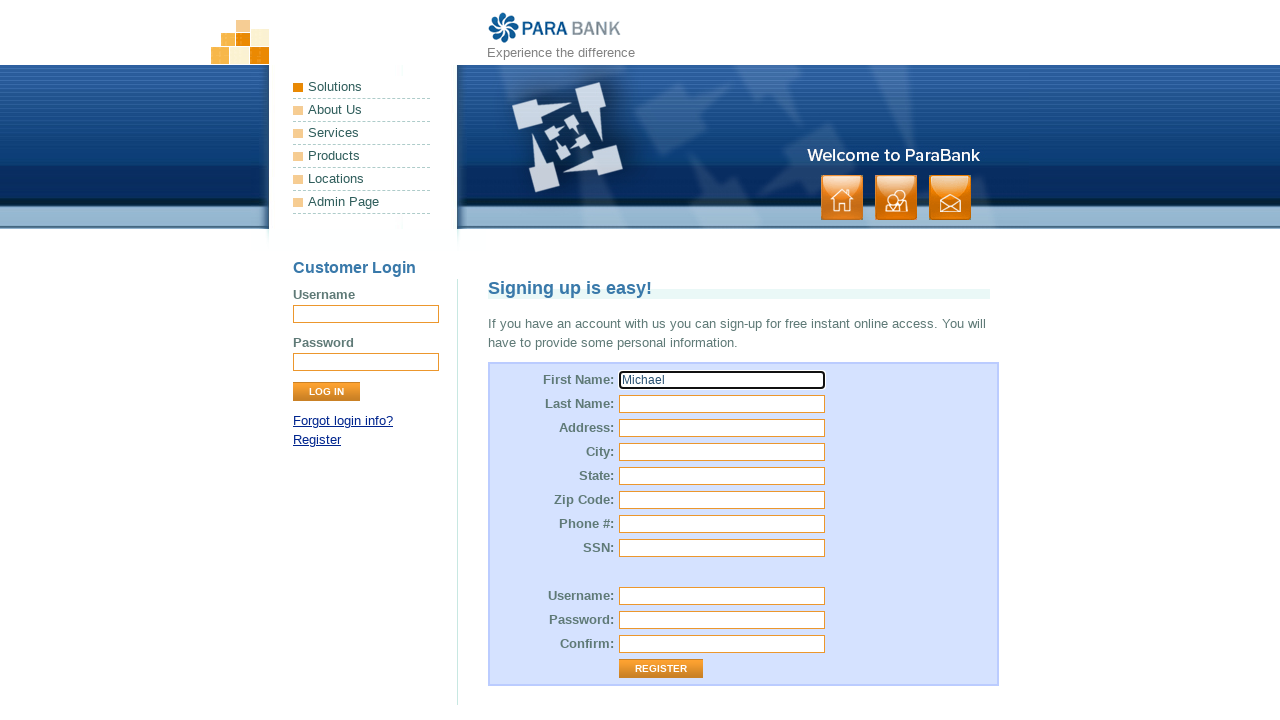

Filled last name field with 'Thompson' on [id='customer.lastName']
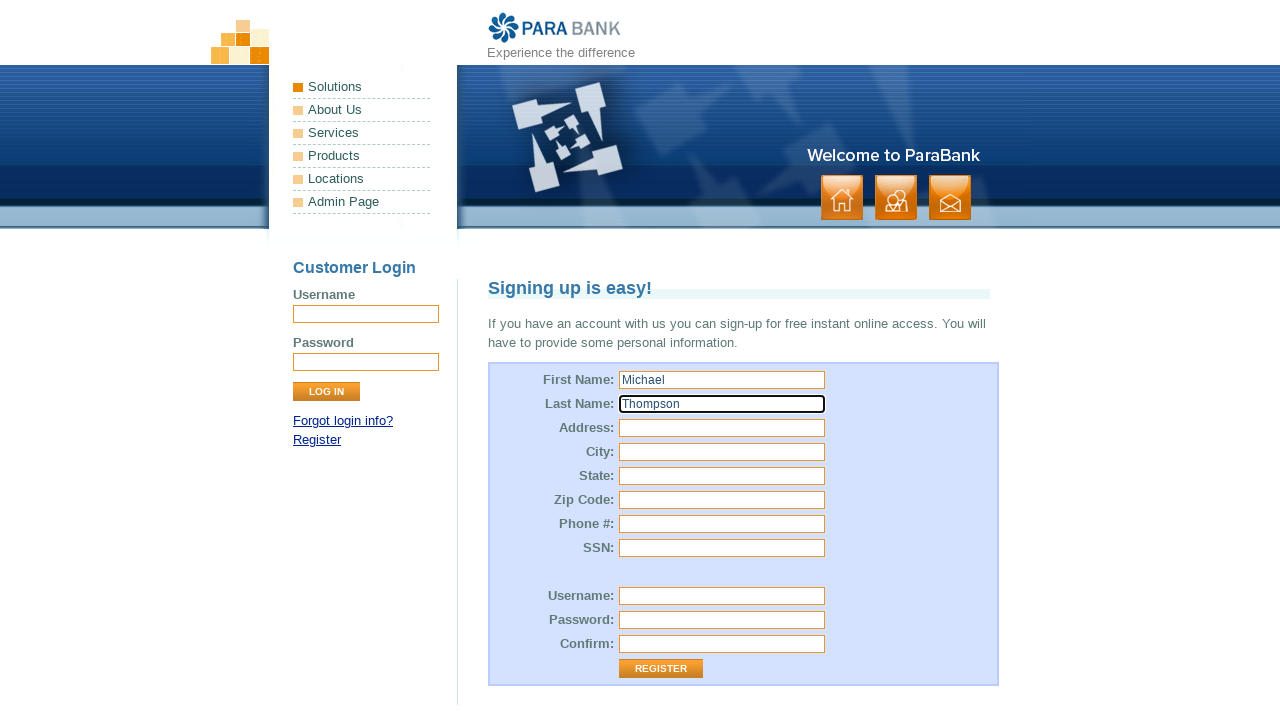

Filled street address with '742 Evergreen Terrace' on [id='customer.address.street']
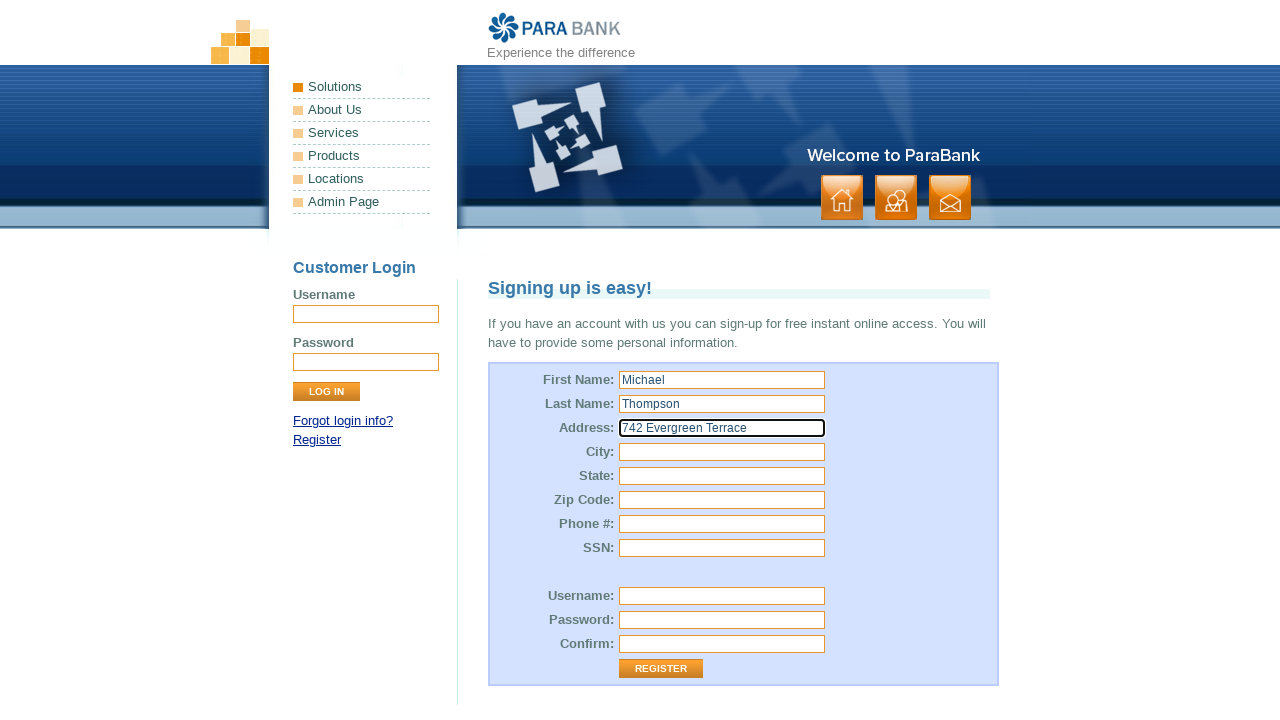

Filled city field with 'Springfield' on [id='customer.address.city']
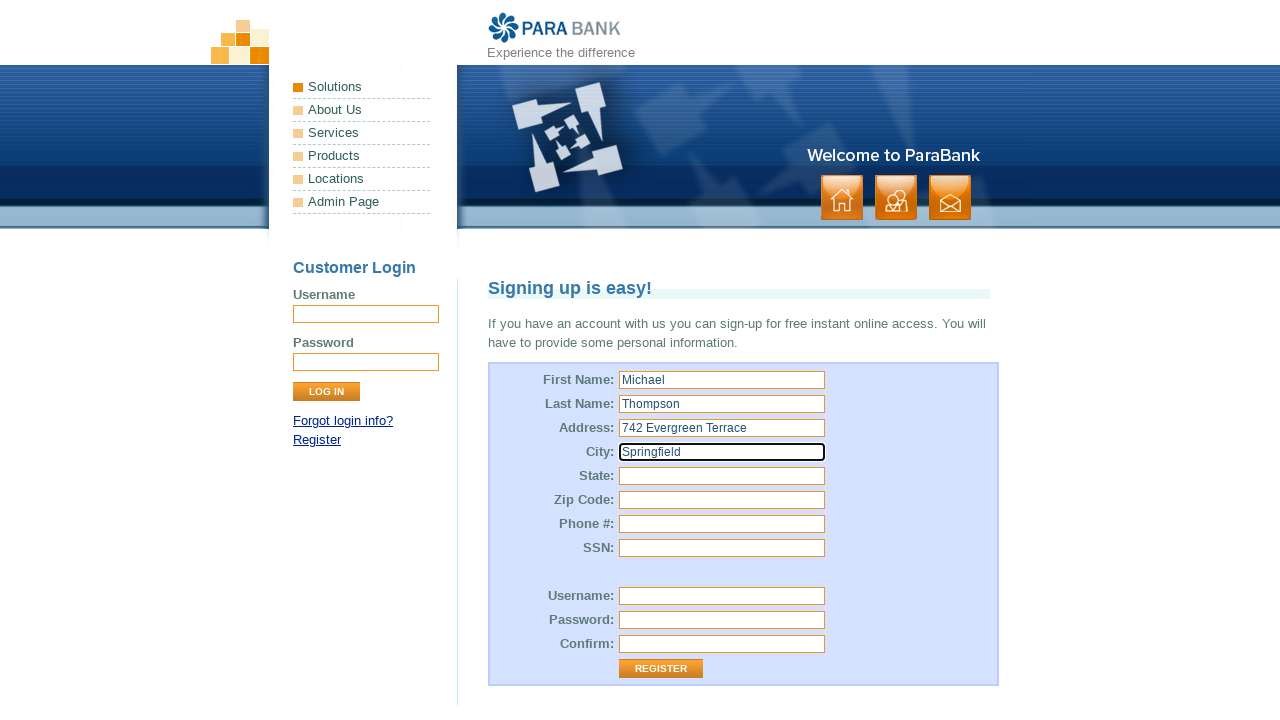

Filled state field with 'Illinois' on [id='customer.address.state']
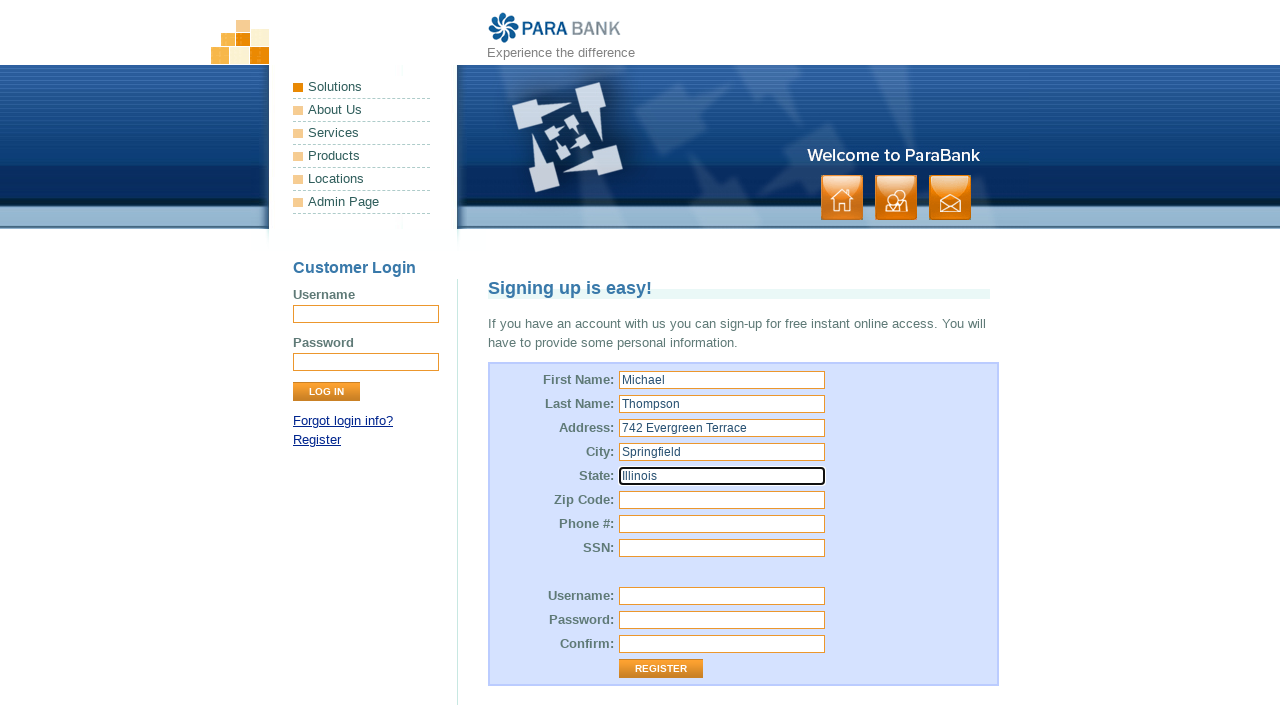

Filled zip code with '62704' on [id='customer.address.zipCode']
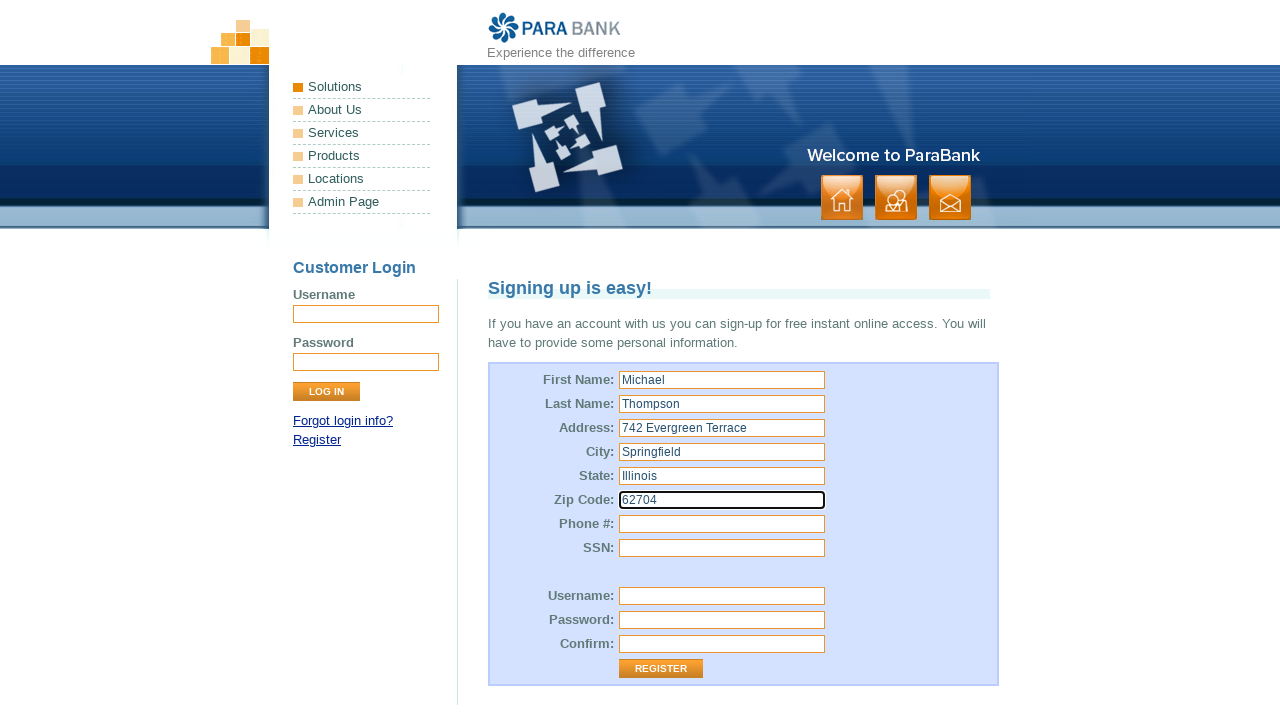

Filled phone number with '555-123-4567' on [id='customer.phoneNumber']
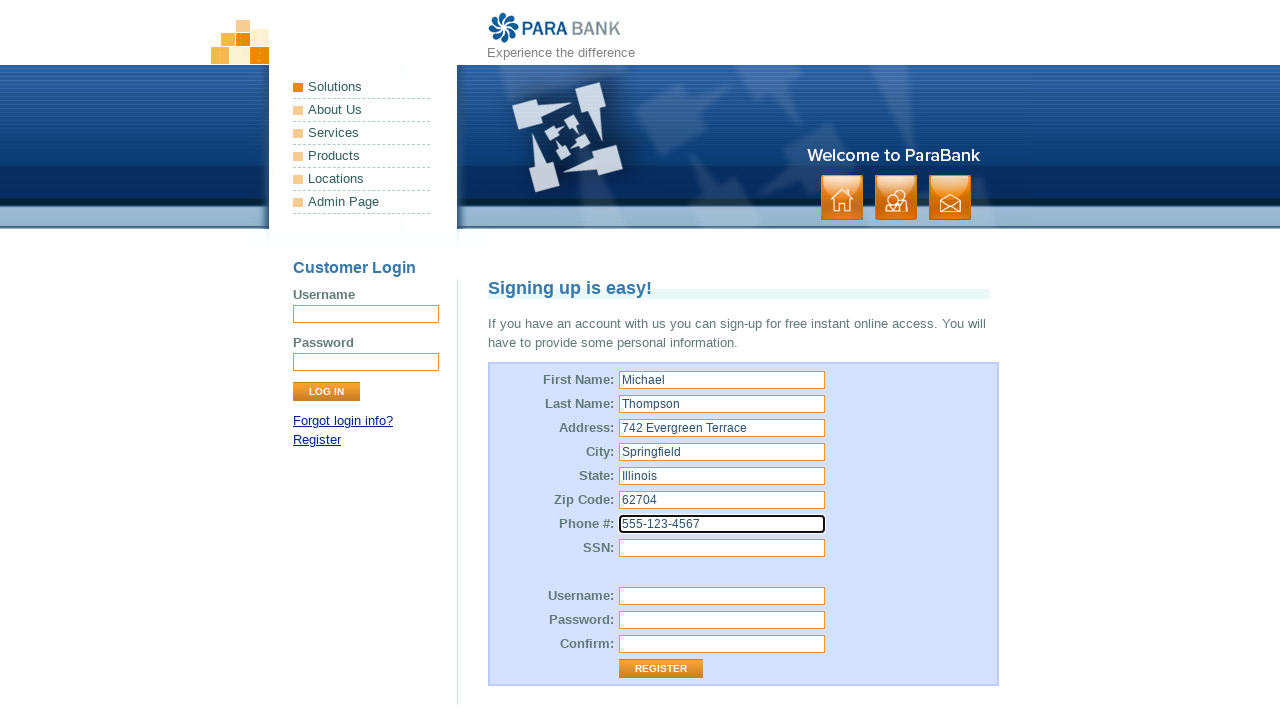

Filled SSN with '123-45-6789' on [id='customer.ssn']
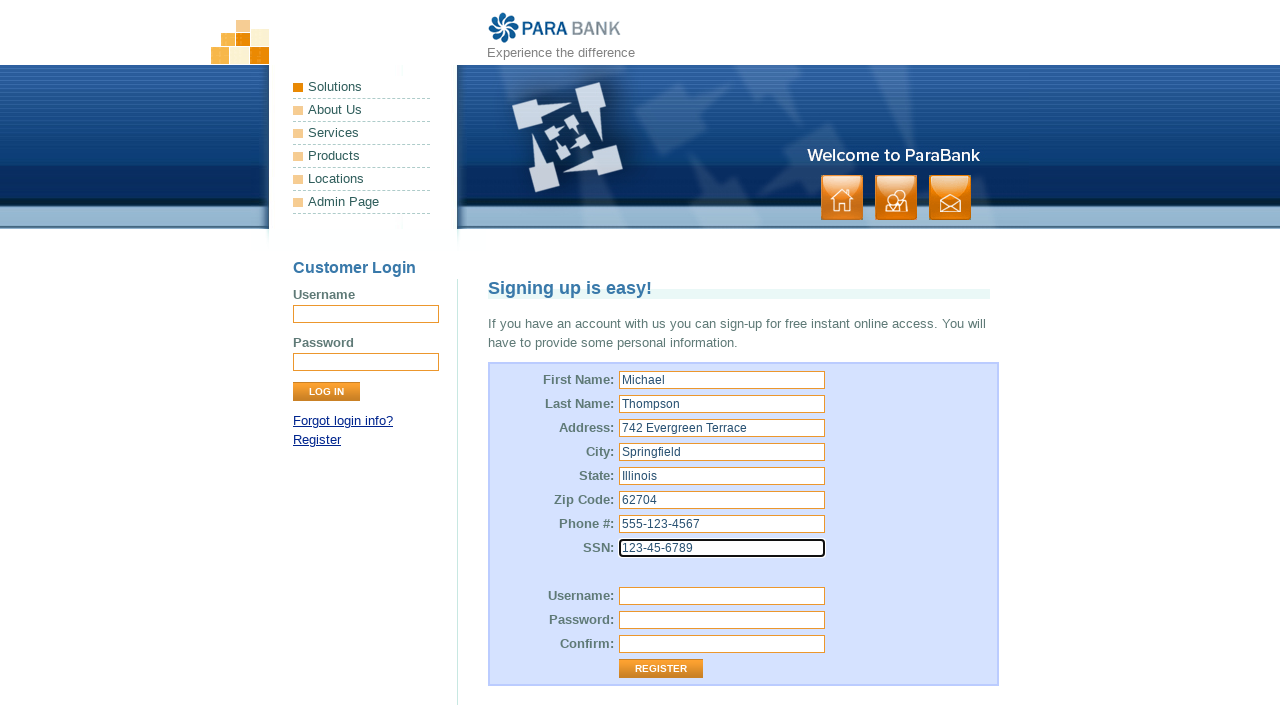

Filled username field with 'mthompson2024' on [id='customer.username']
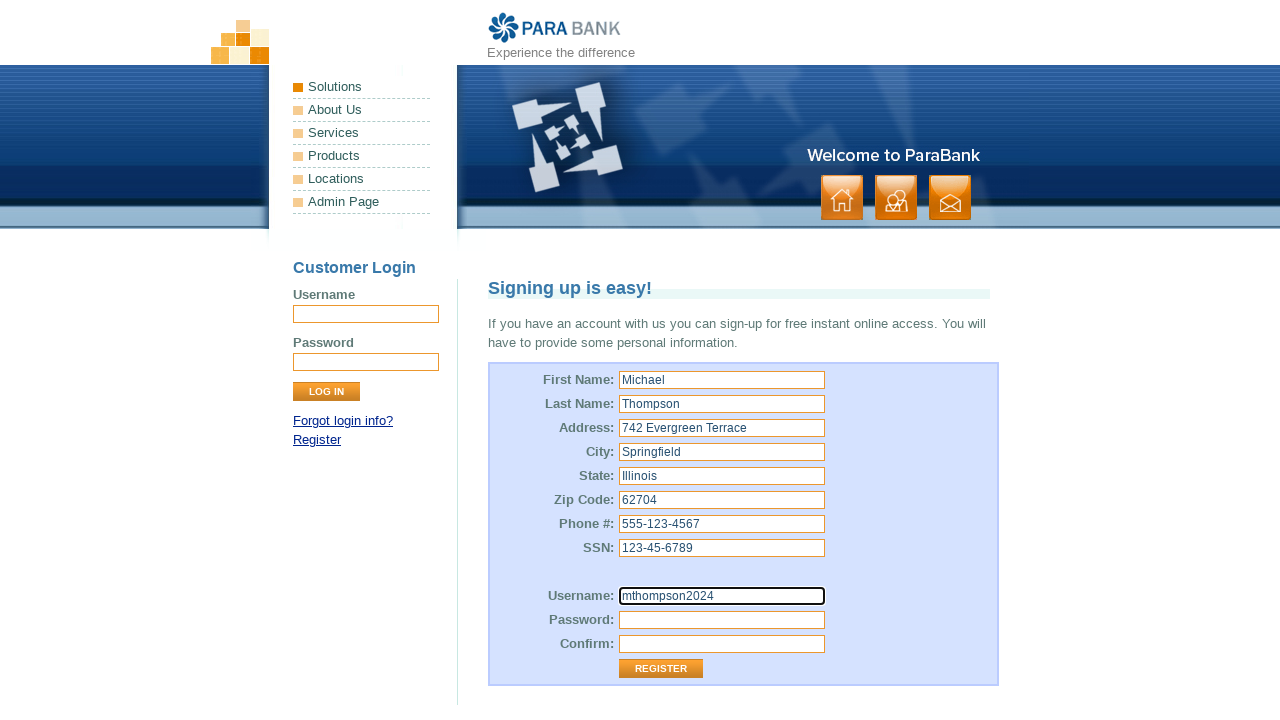

Filled password field with 'SecurePass123!' on [id='customer.password']
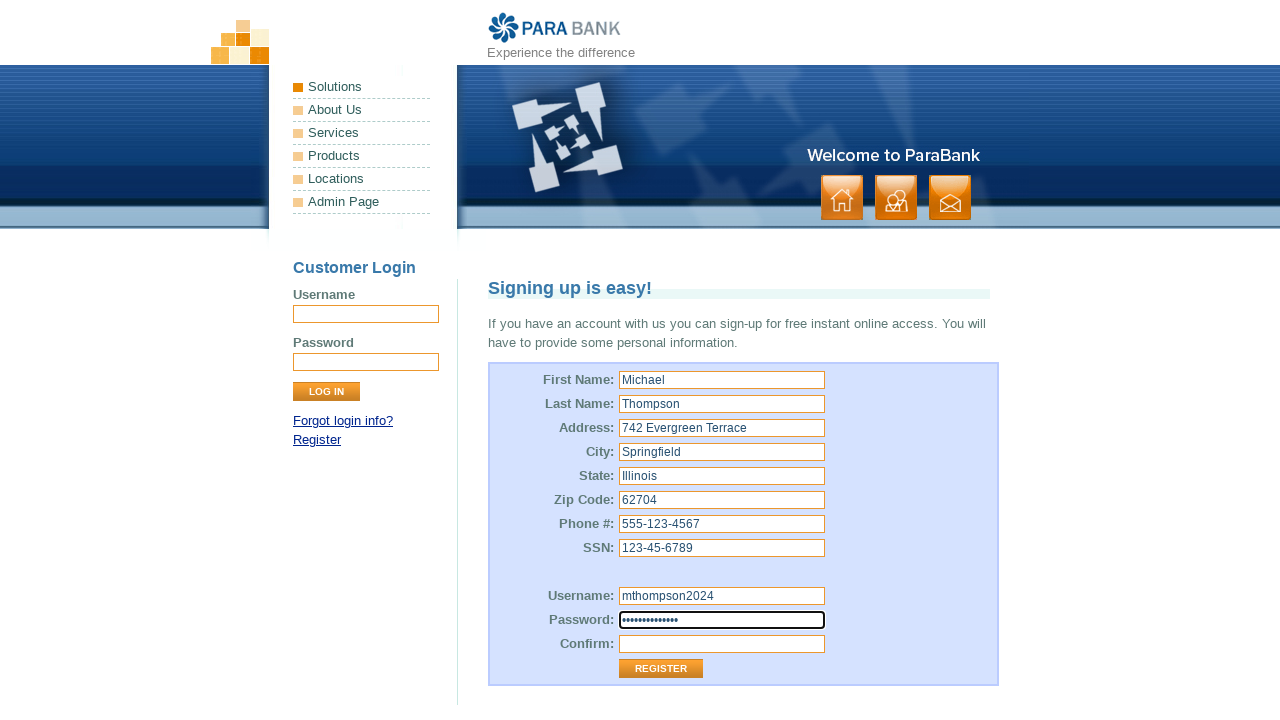

Filled repeated password field with 'SecurePass123!' on [id='repeatedPassword']
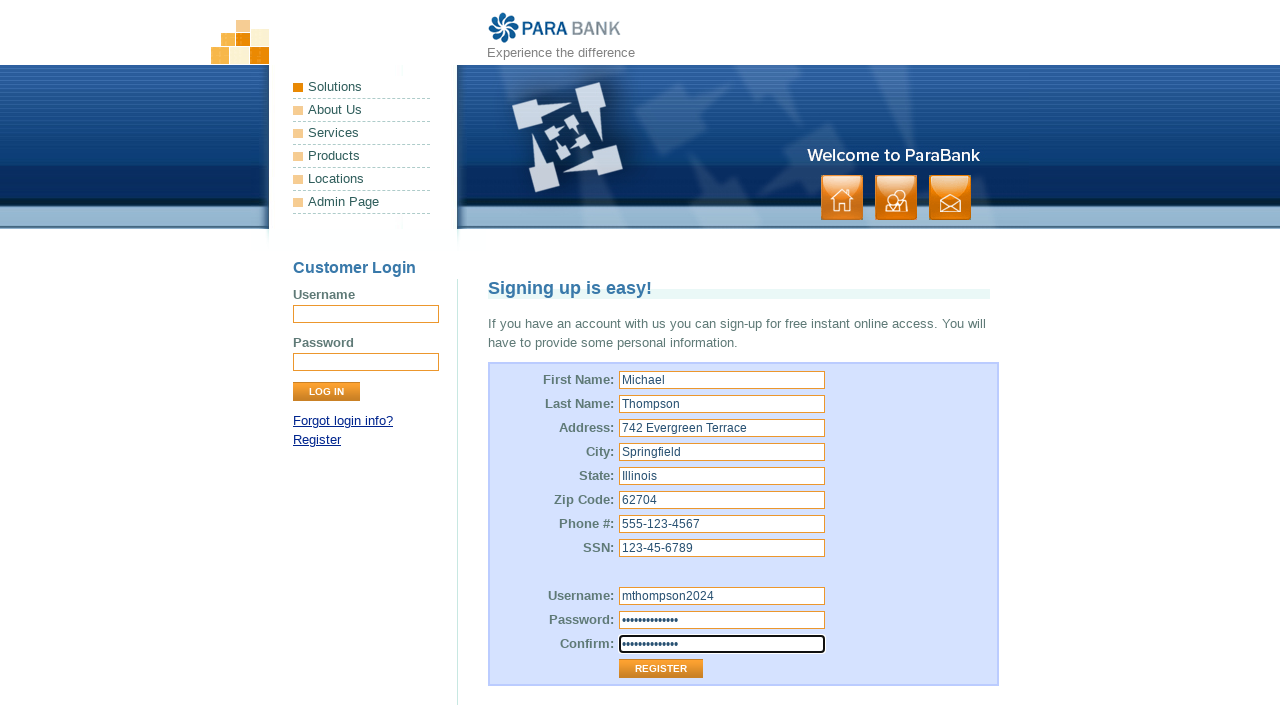

Clicked Register button to submit registration form at (661, 669) on [value='Register']
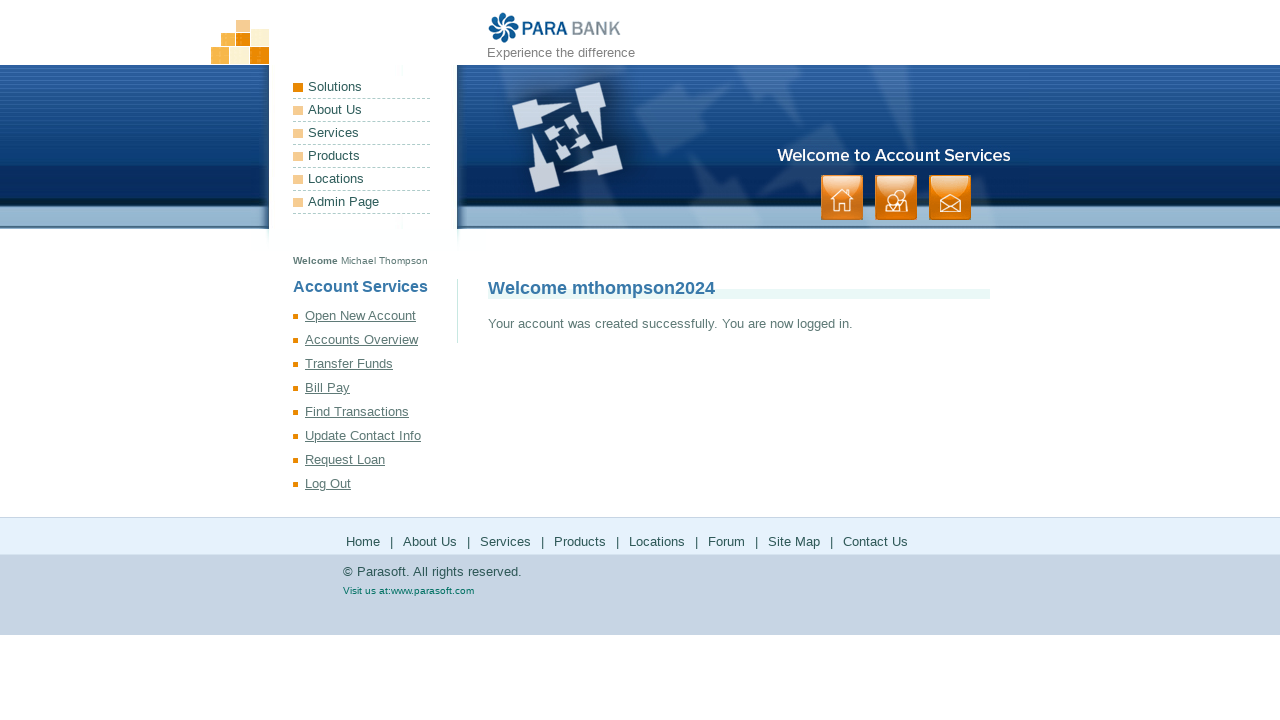

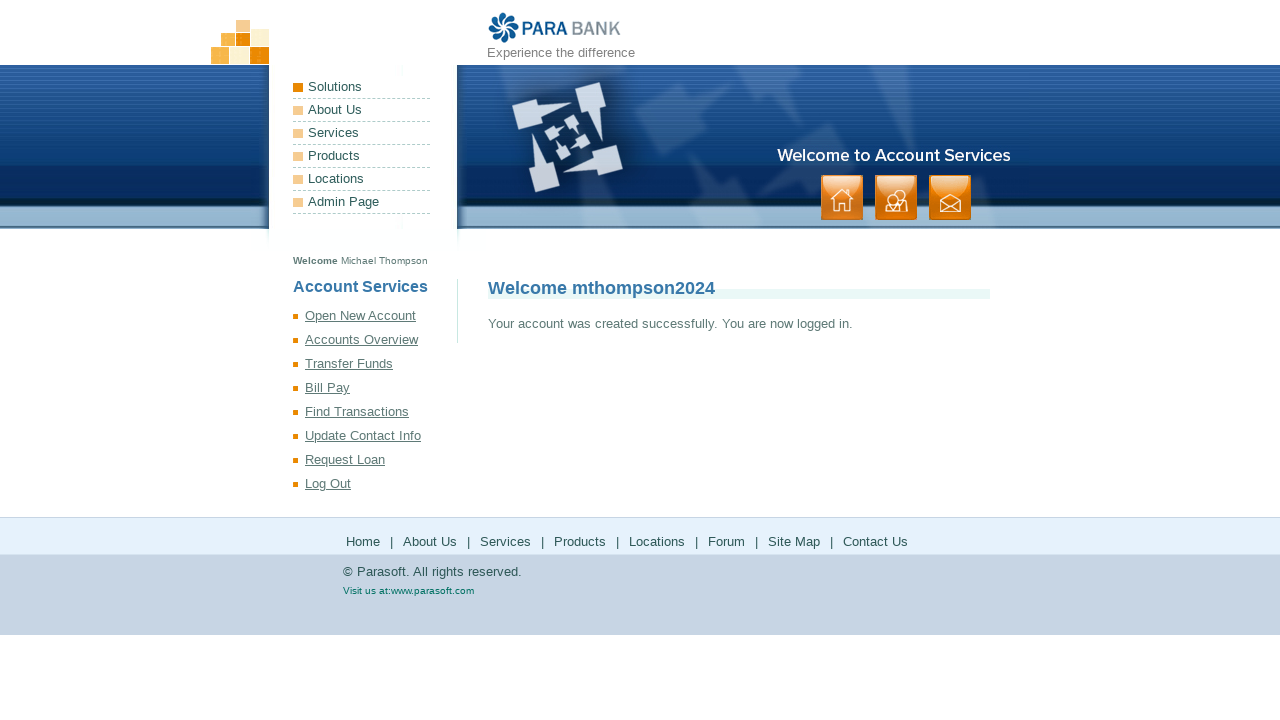